Adds a todo task and then deletes it by hovering and clicking the delete button

Starting URL: https://todomvc.com/examples/react/dist/

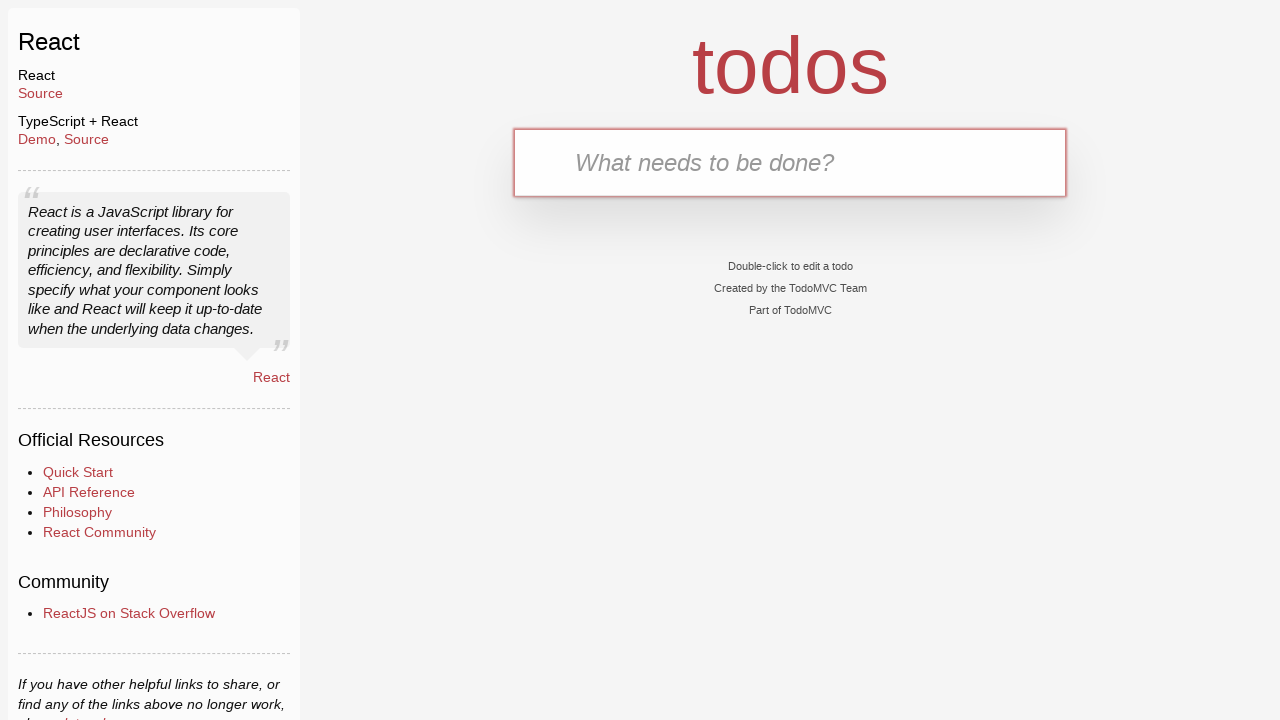

Filled new todo input with 'Attend important meeting' on .new-todo
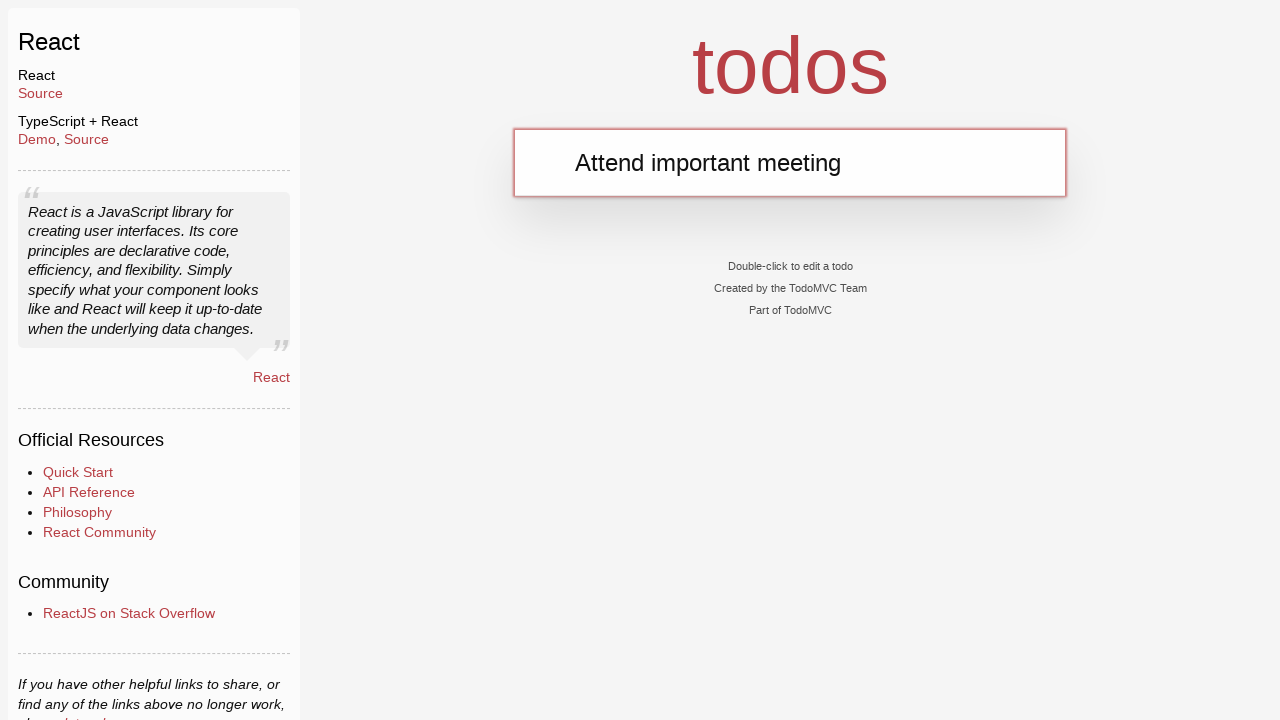

Pressed Enter to create the todo task on .new-todo
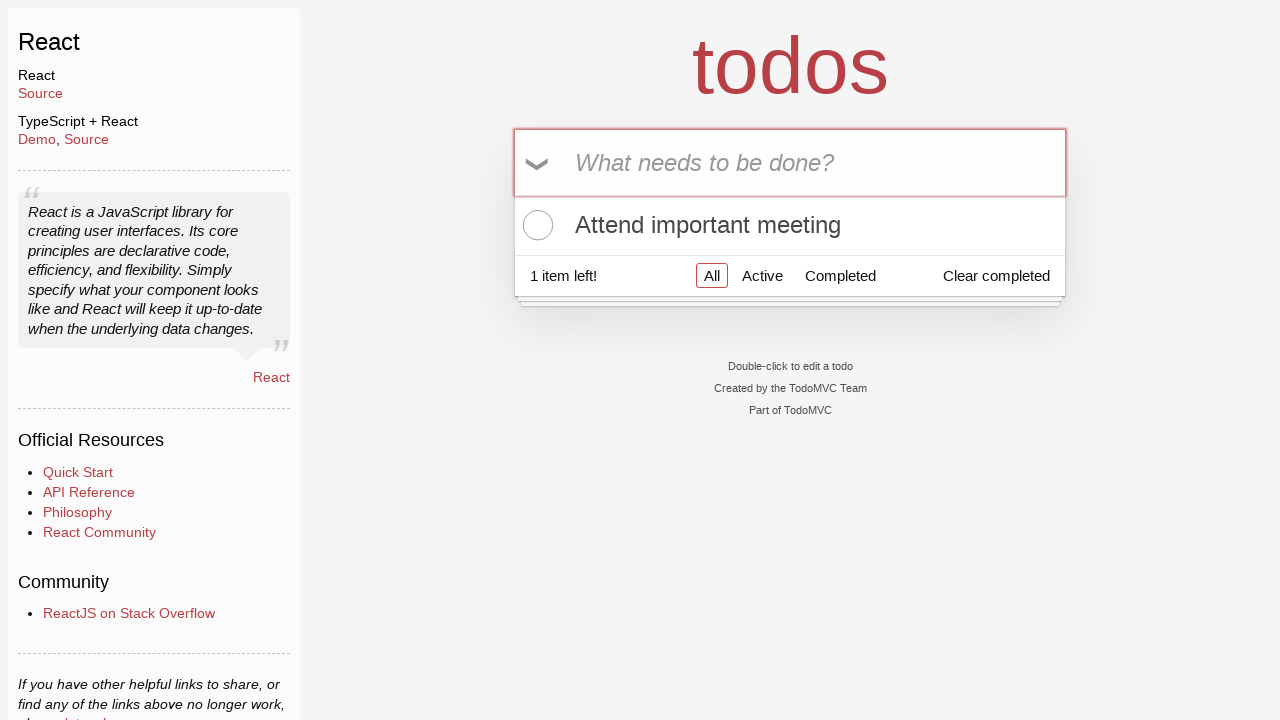

Hovered over the todo task to reveal delete button at (790, 225) on .todo-list li label
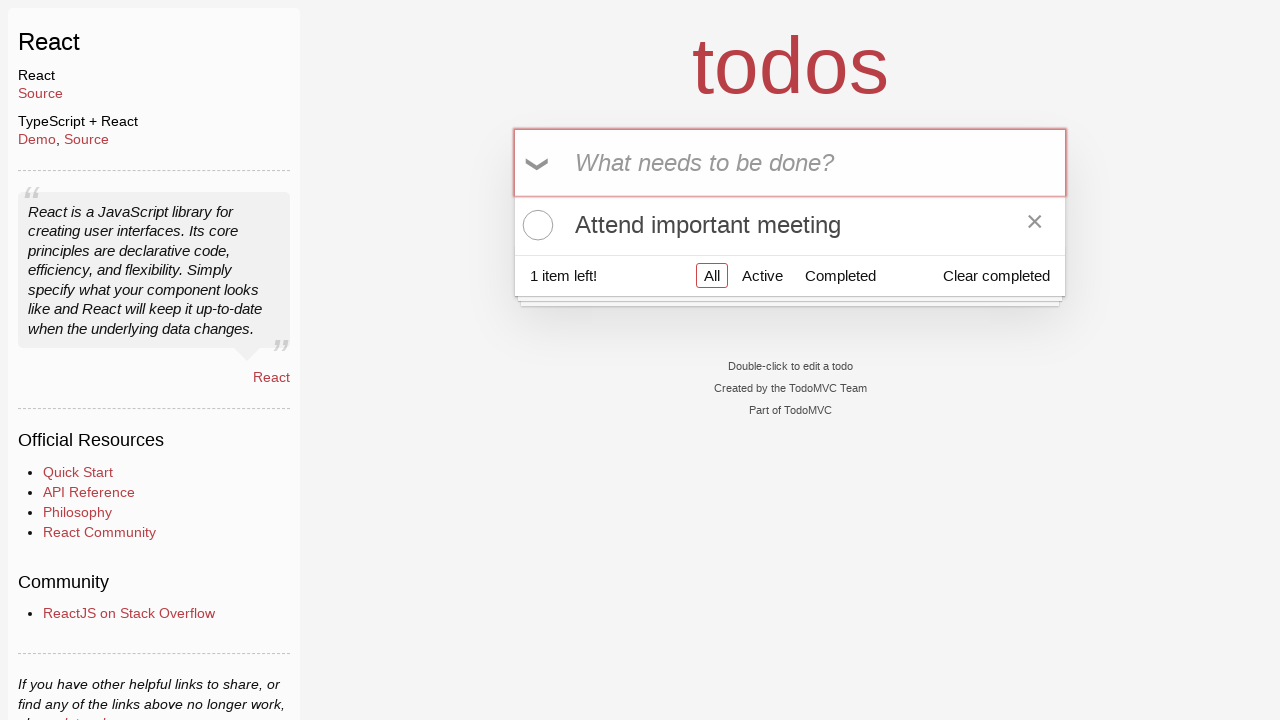

Clicked the delete button to remove the task at (1035, 225) on .todo-list li .destroy
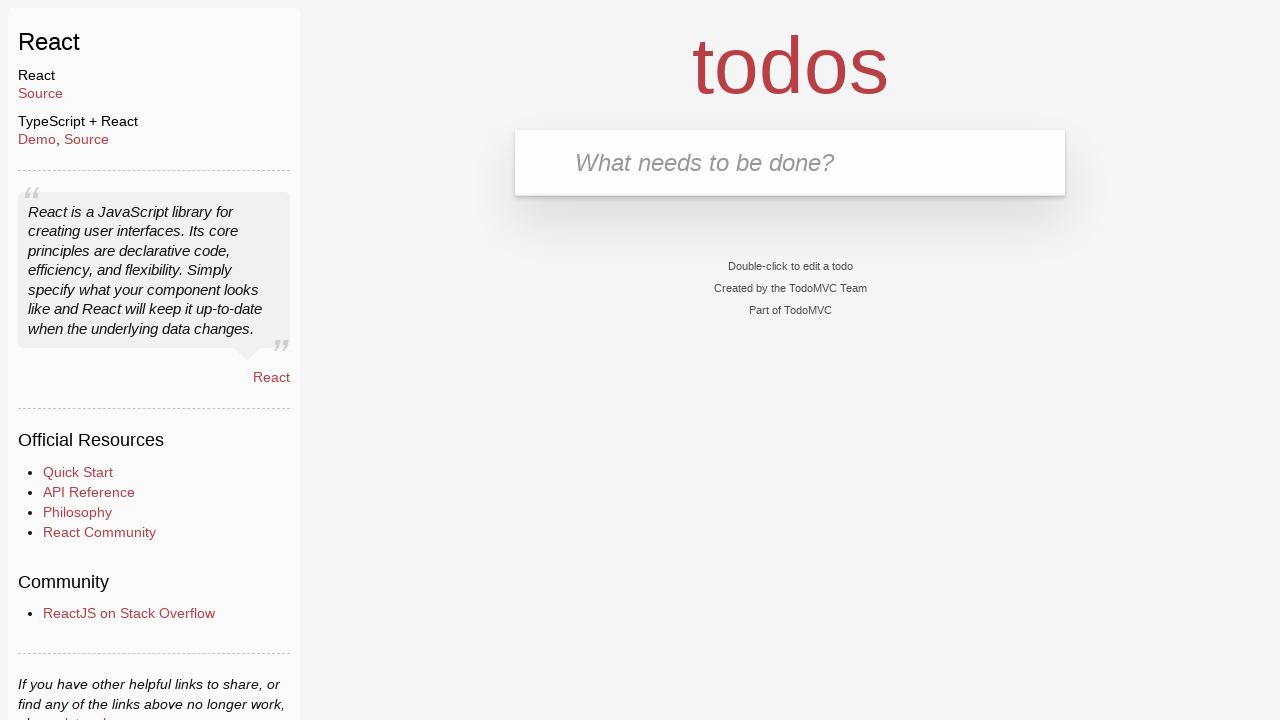

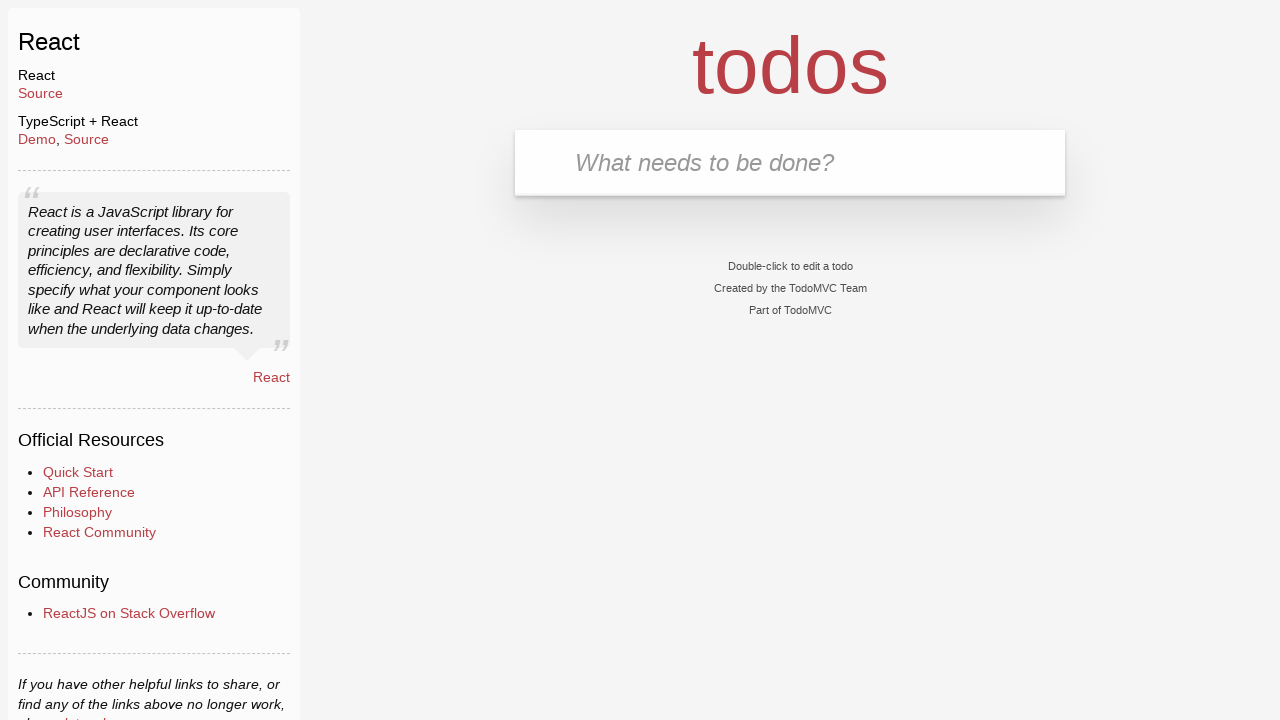